Tests a registration form by filling in first name, last name, email, phone, and address fields, then submitting the form.

Starting URL: https://suninjuly.github.io/registration1.html

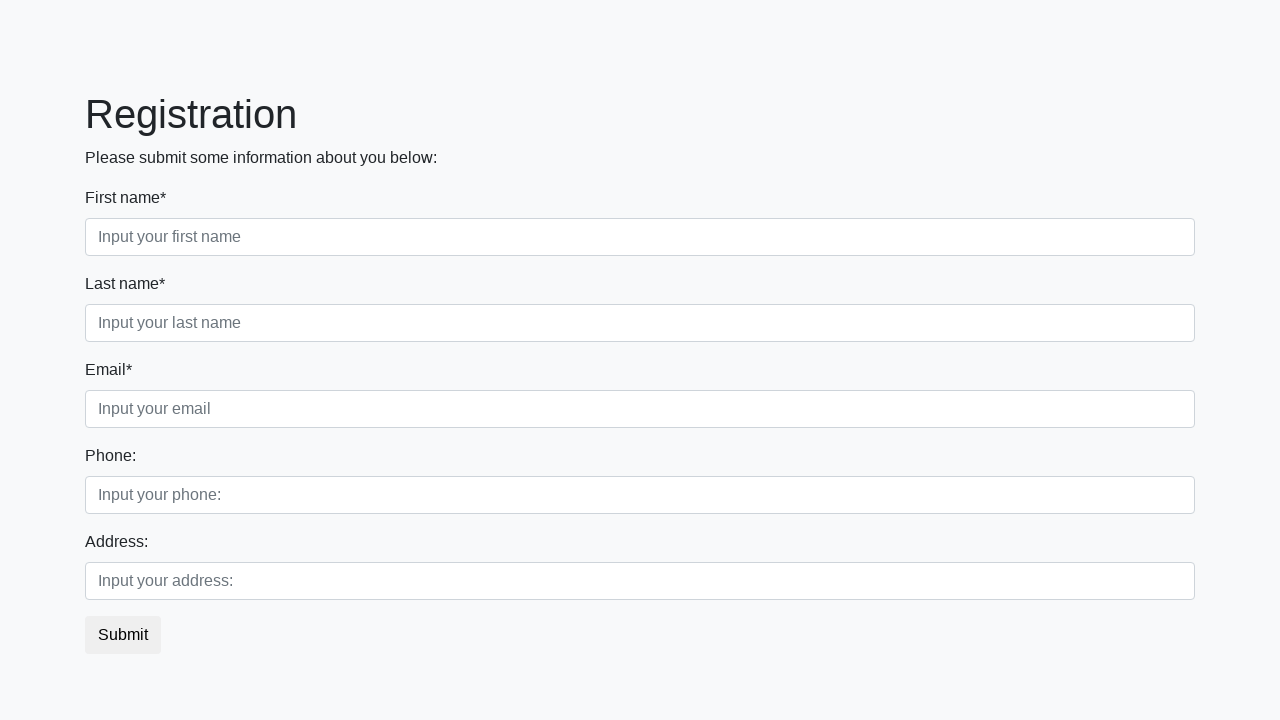

Filled first name field with 'John' on input[placeholder='Input your first name']
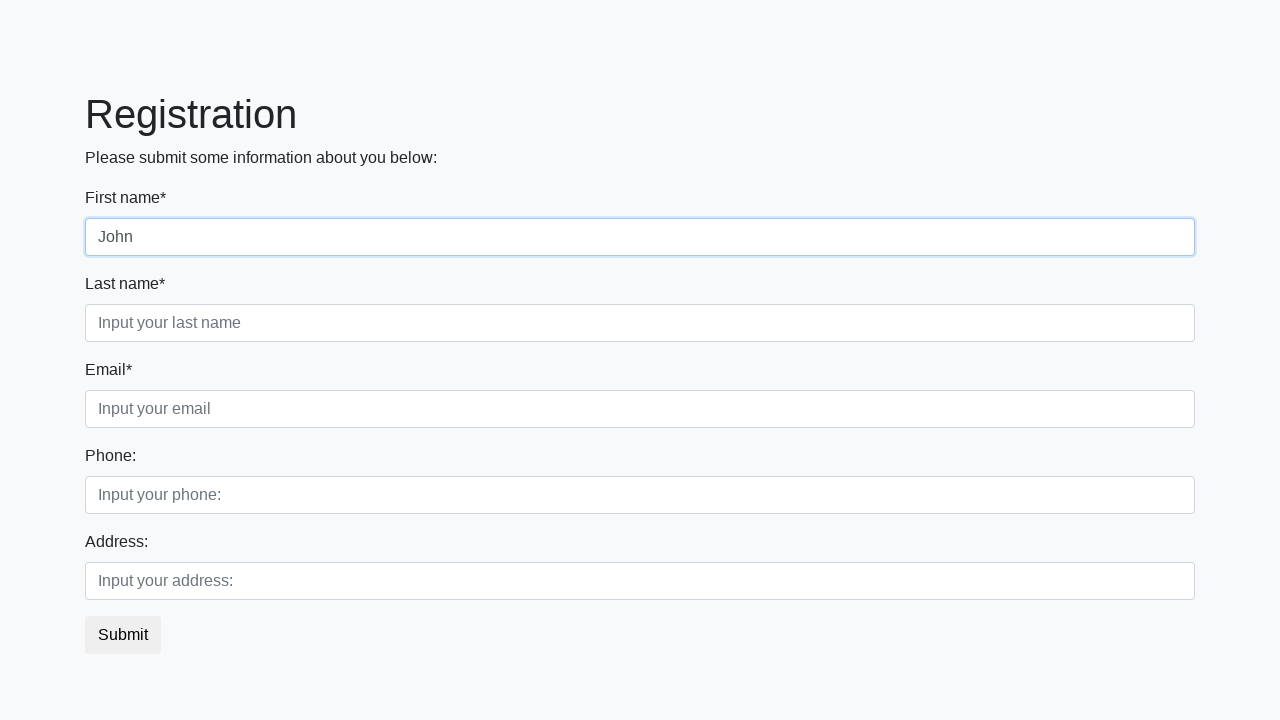

Filled last name field with 'Doe' on input[placeholder='Input your last name']
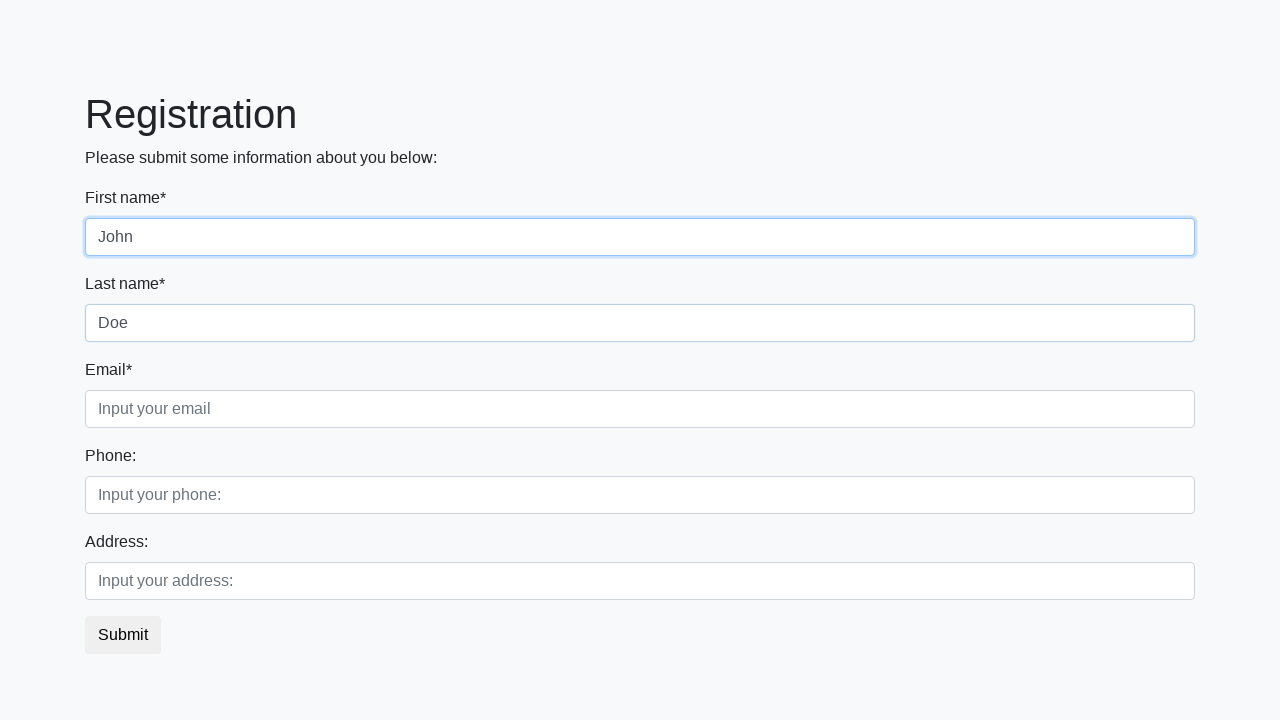

Filled email field with 'New-York123@gmail.com' on input[placeholder='Input your email']
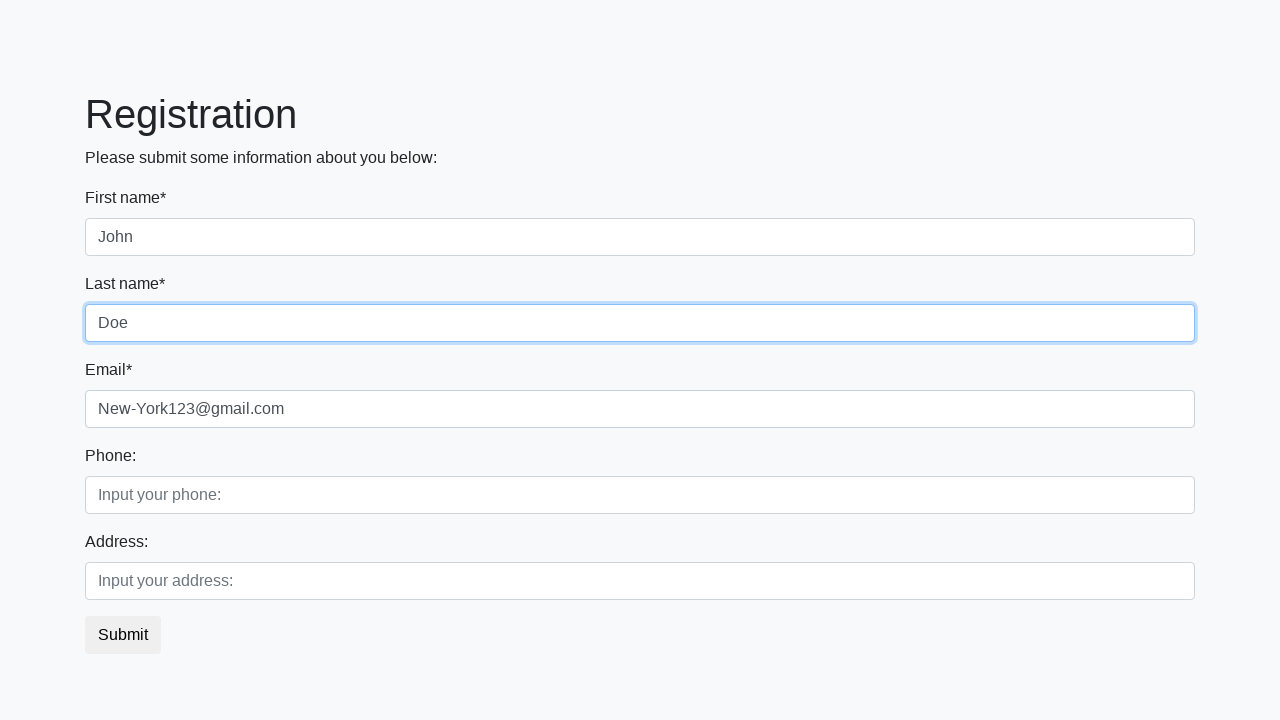

Filled phone field with '911' on input[placeholder='Input your phone:']
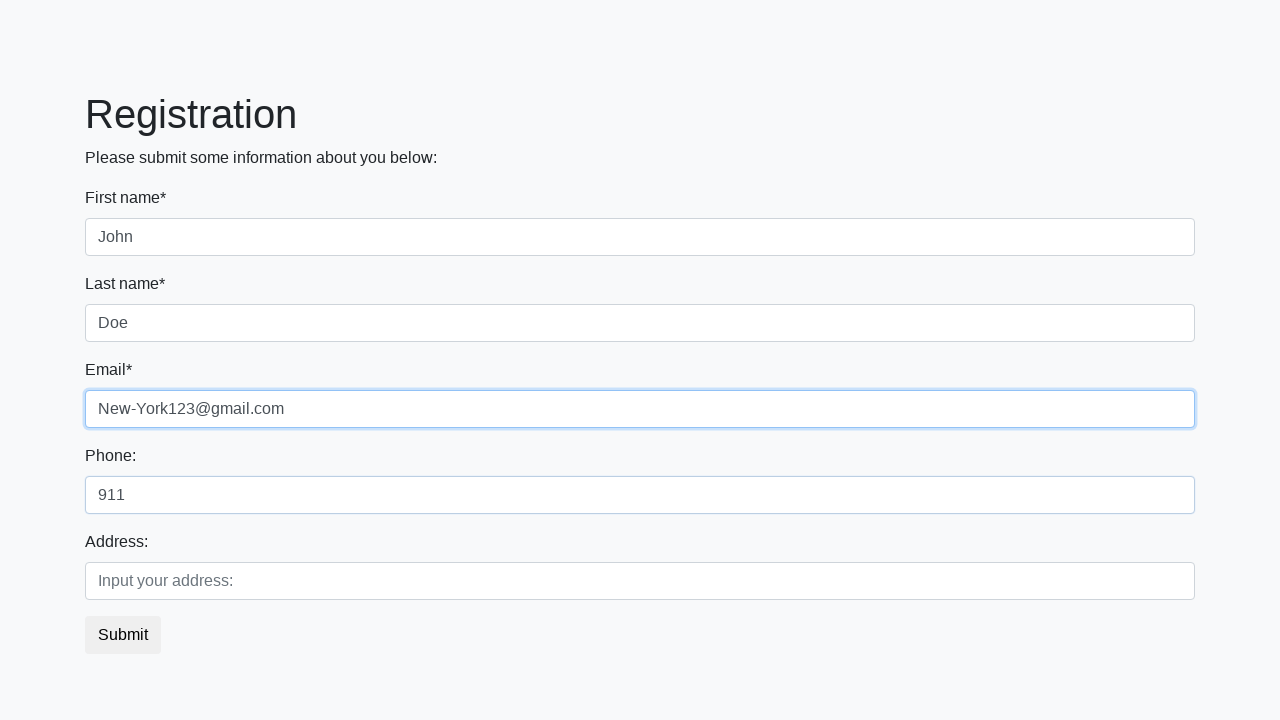

Filled address field with 'Germany, Tokio, 123' on input[placeholder='Input your address:']
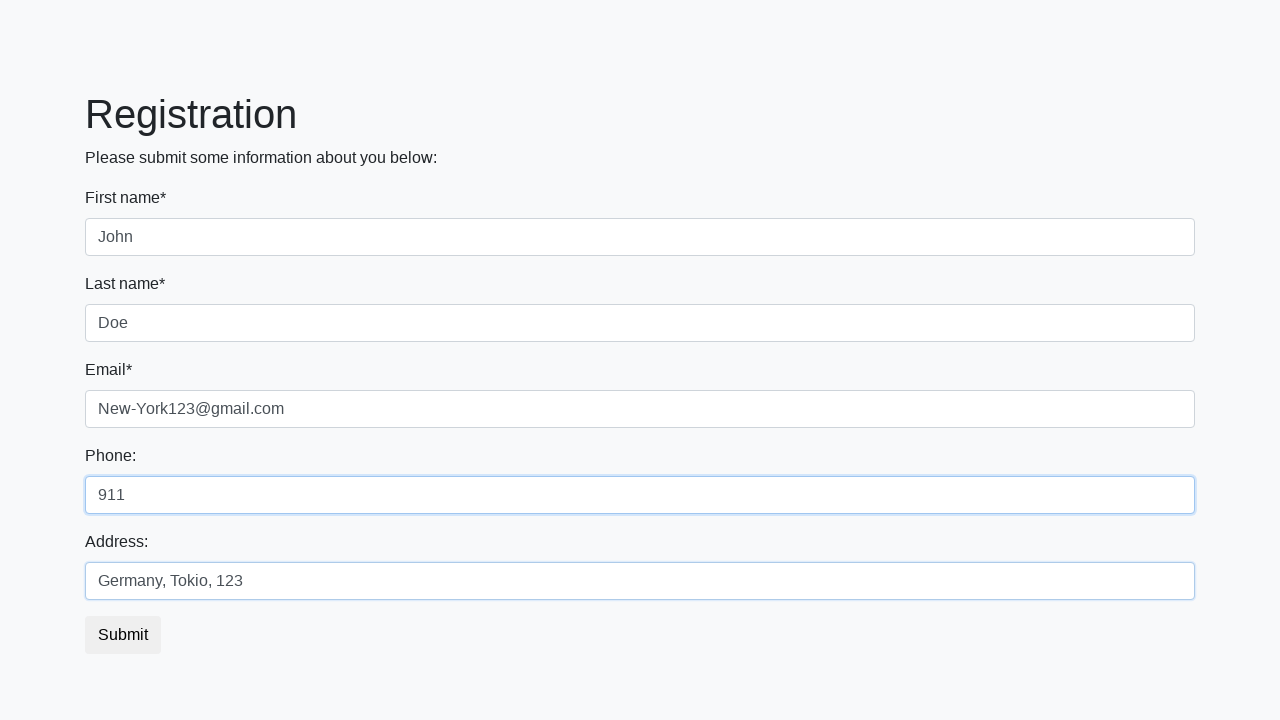

Clicked submit button to submit registration form at (123, 635) on .btn.btn-default
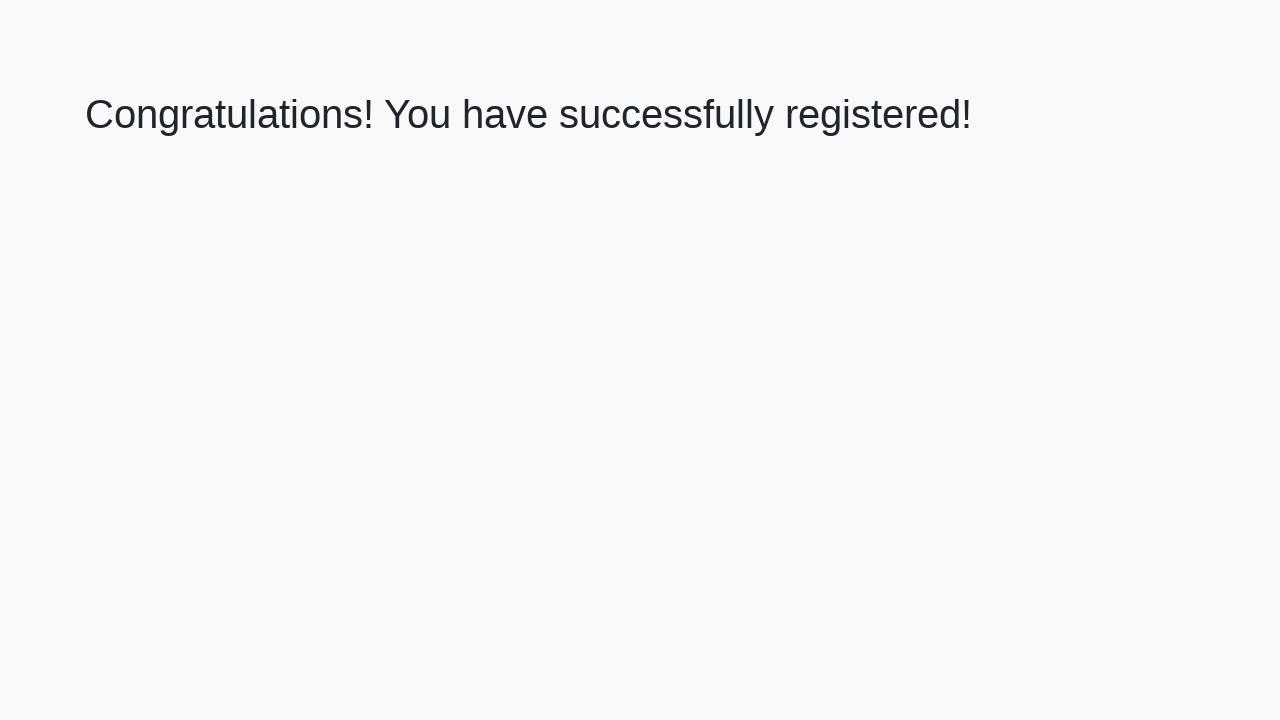

Waited 2 seconds for success message to appear
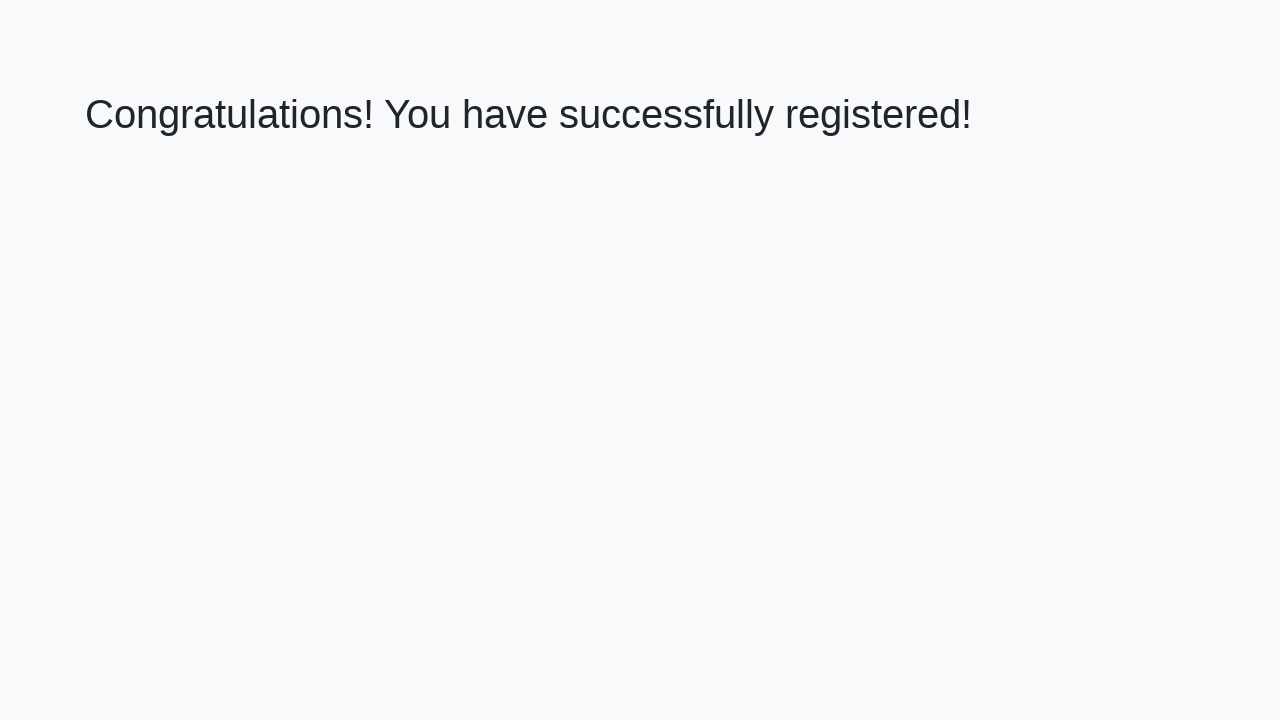

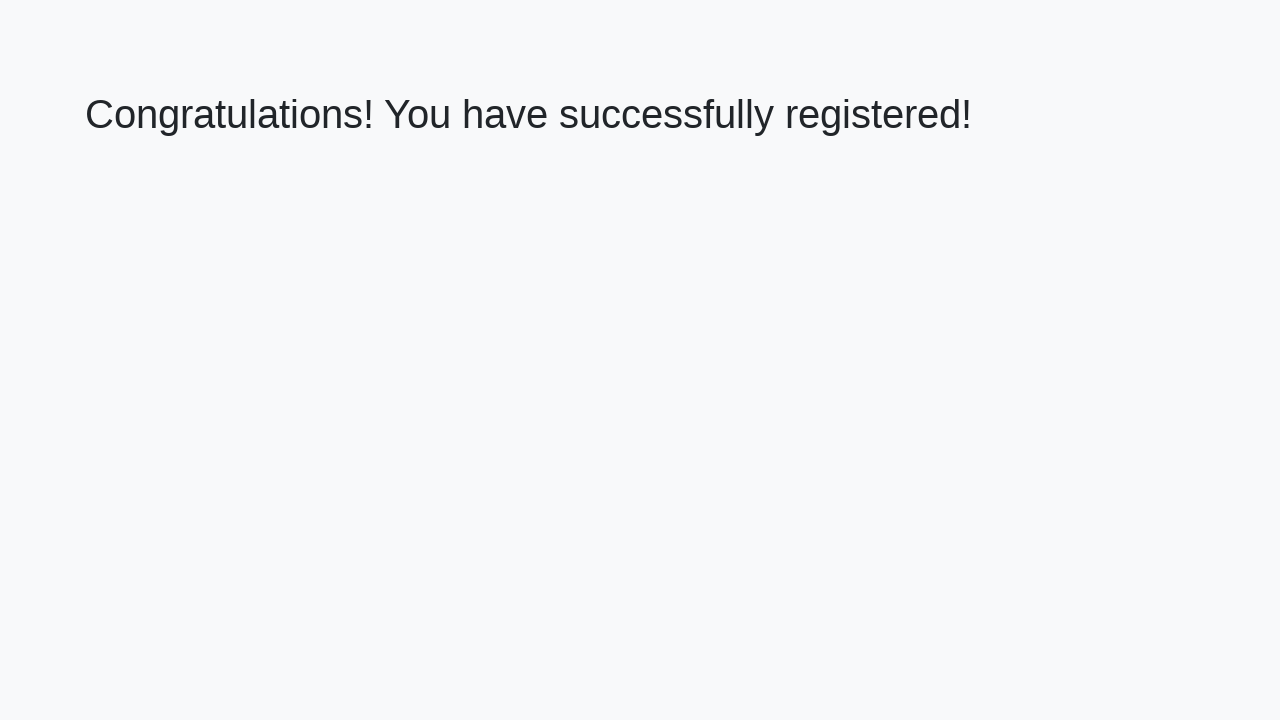